Tests the AngularJS homepage todo list functionality by adding a new todo item and marking it as complete

Starting URL: https://angularjs.org

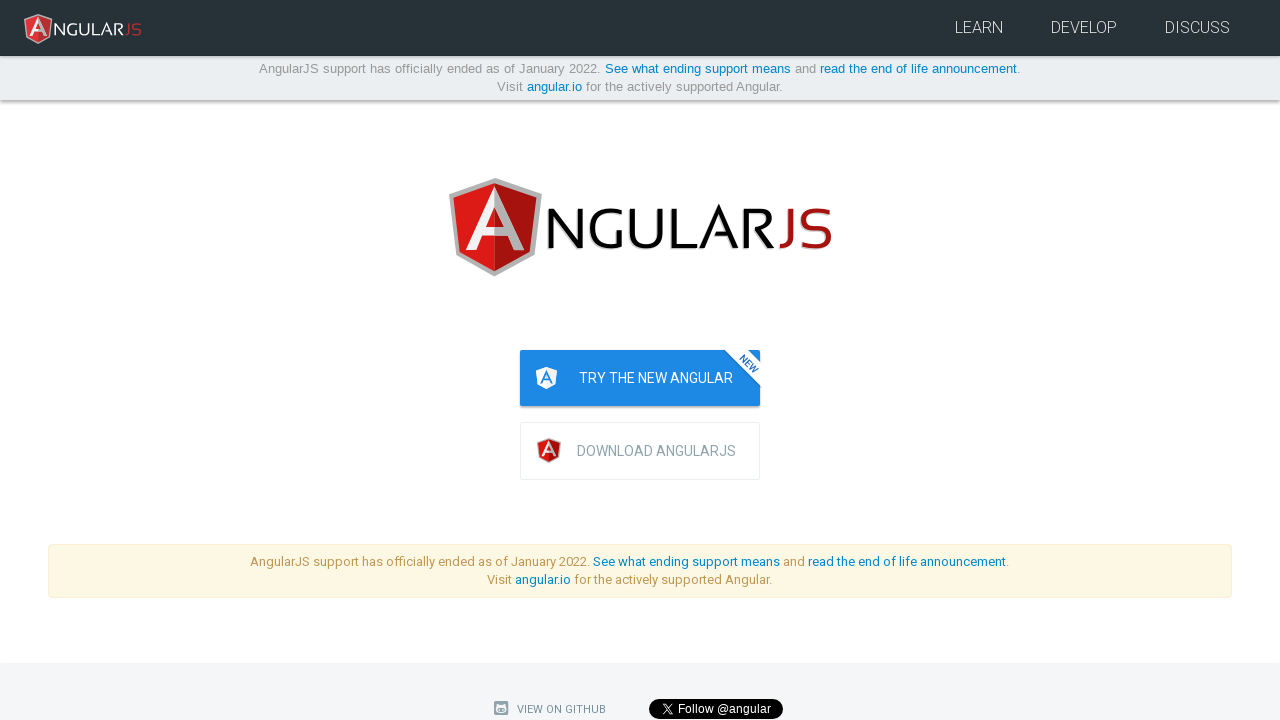

Filled new todo input field with 'write first protractor test' on [ng-model="todoList.todoText"]
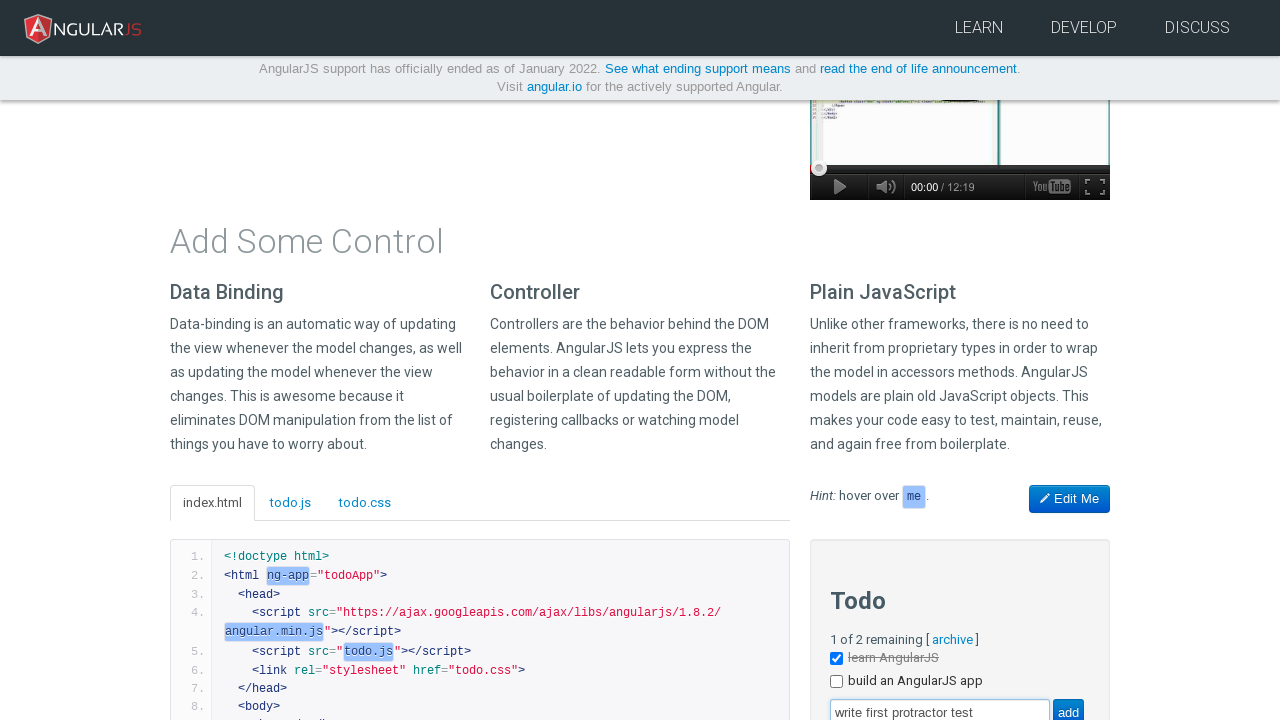

Clicked add button to create new todo at (1068, 706) on [value="add"]
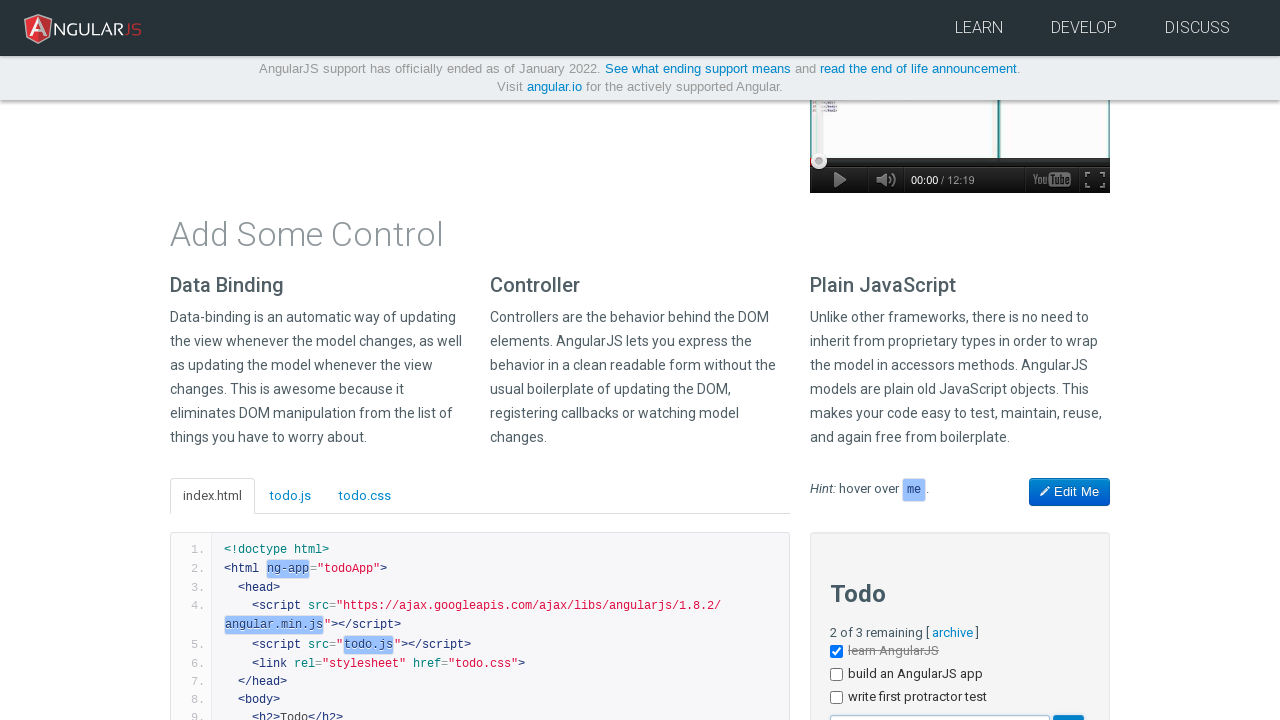

New todo item appeared in the list
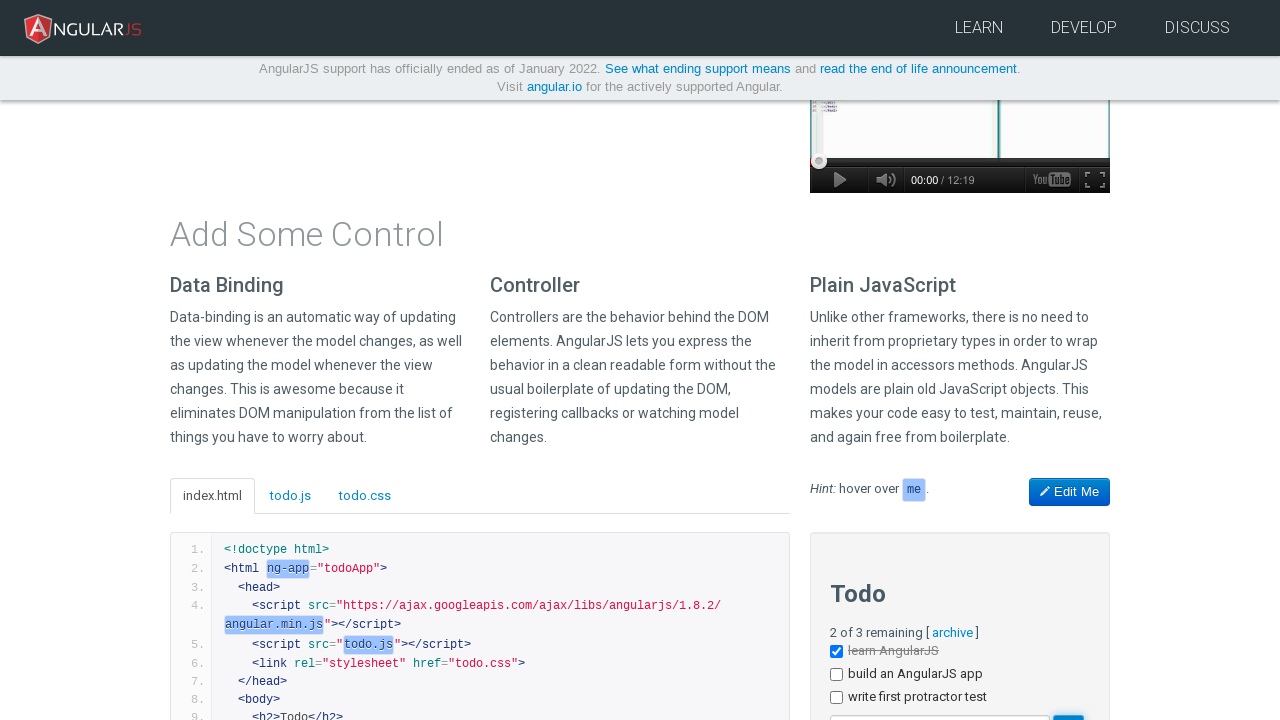

Marked the third todo item as complete by clicking its checkbox at (836, 698) on [ng-repeat="todo in todoList.todos"] >> nth=2 >> input[type="checkbox"]
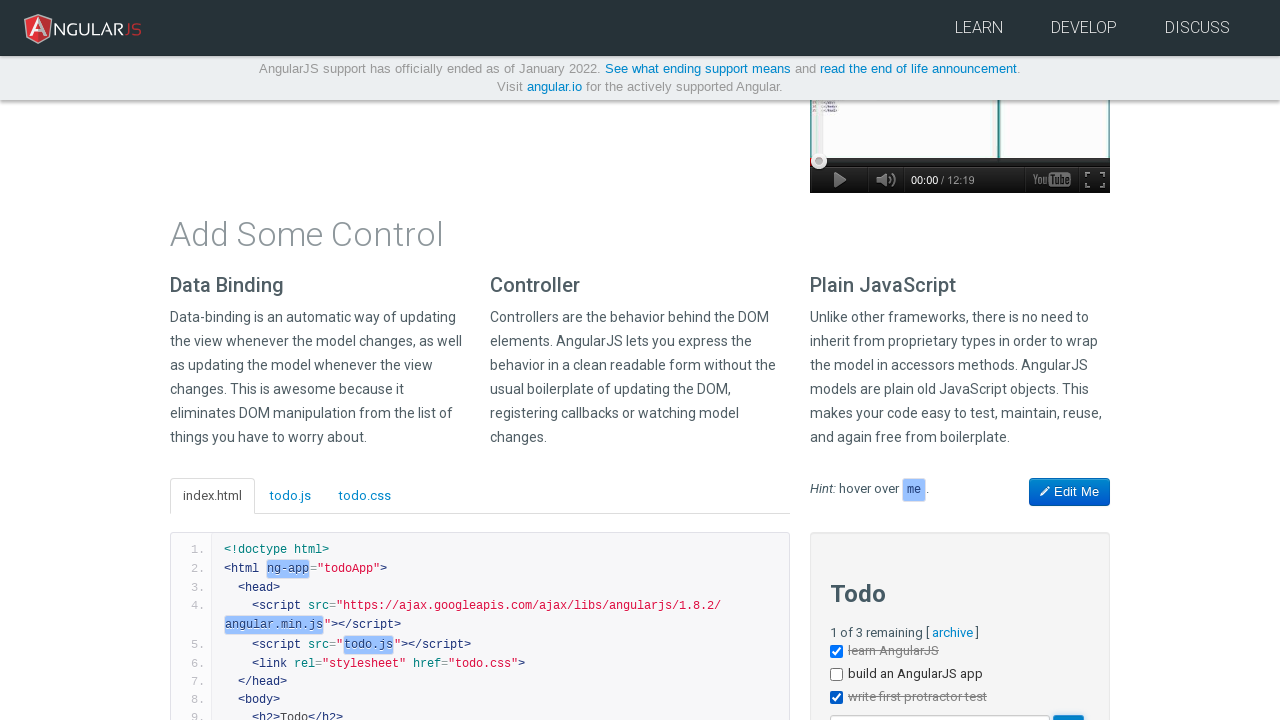

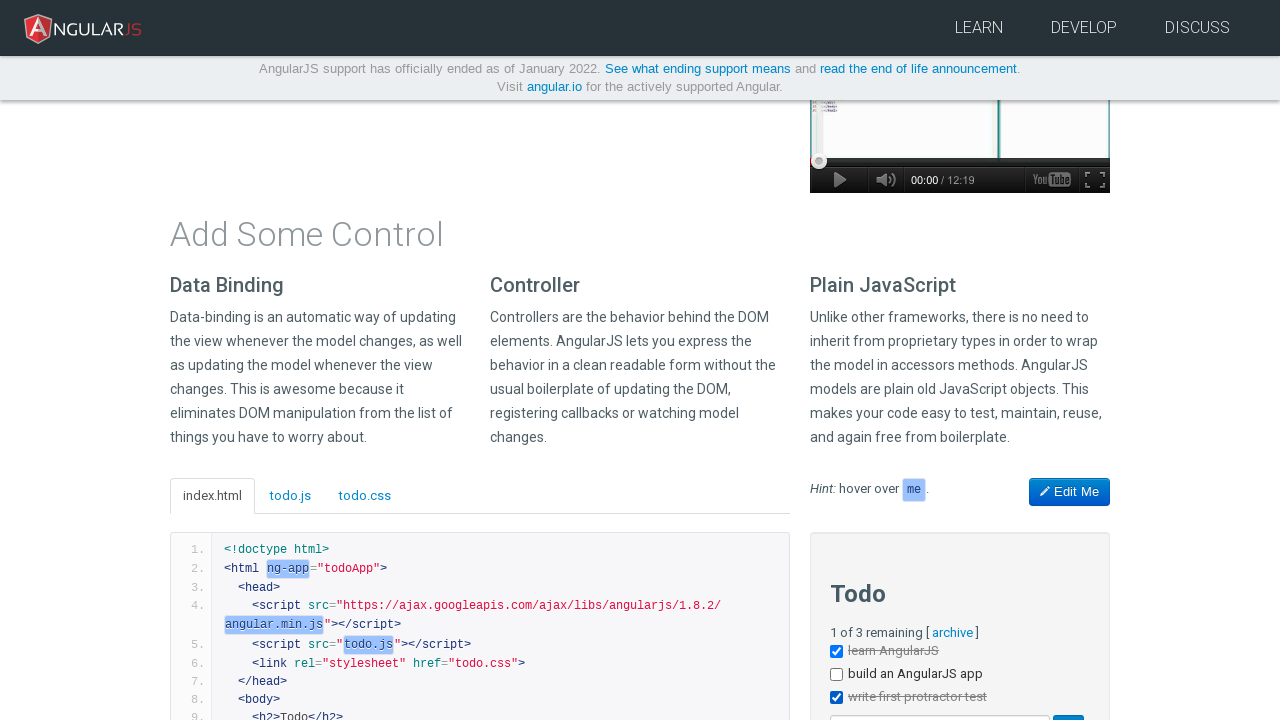